Tests marking all todo items as completed using the 'Mark all as complete' checkbox

Starting URL: https://demo.playwright.dev/todomvc

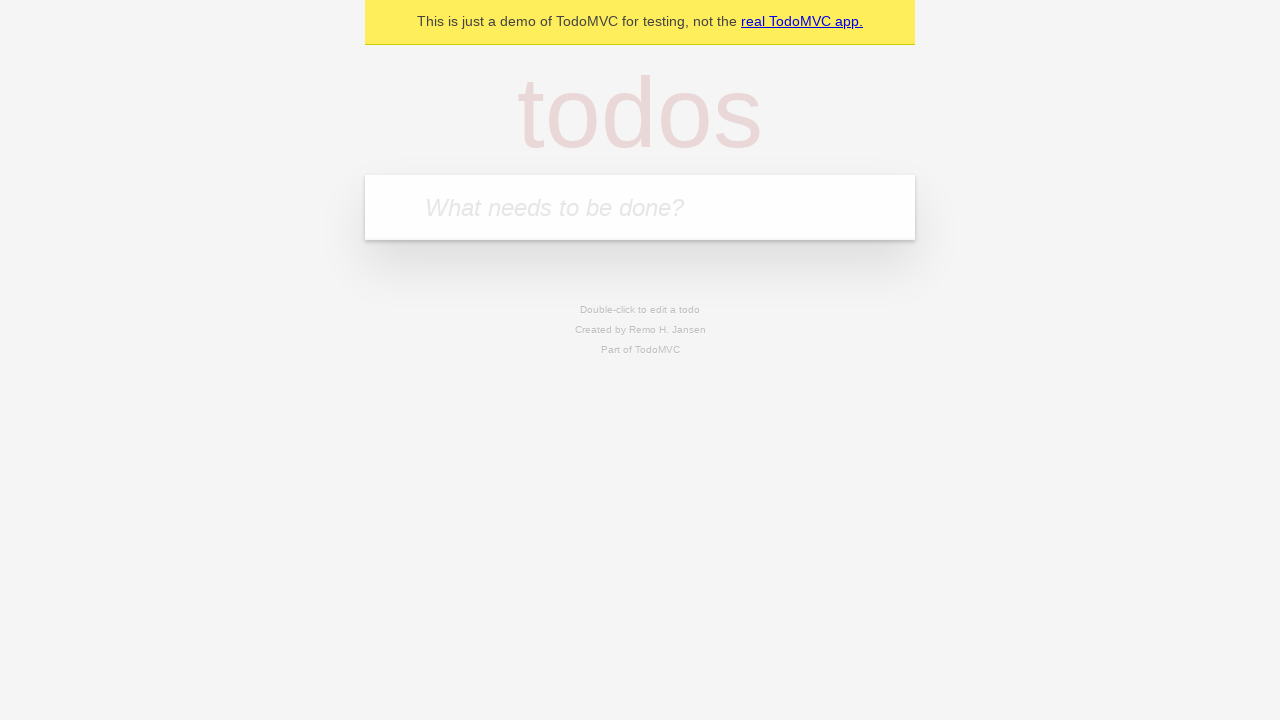

Filled todo input with 'buy some cheese' on internal:attr=[placeholder="What needs to be done?"i]
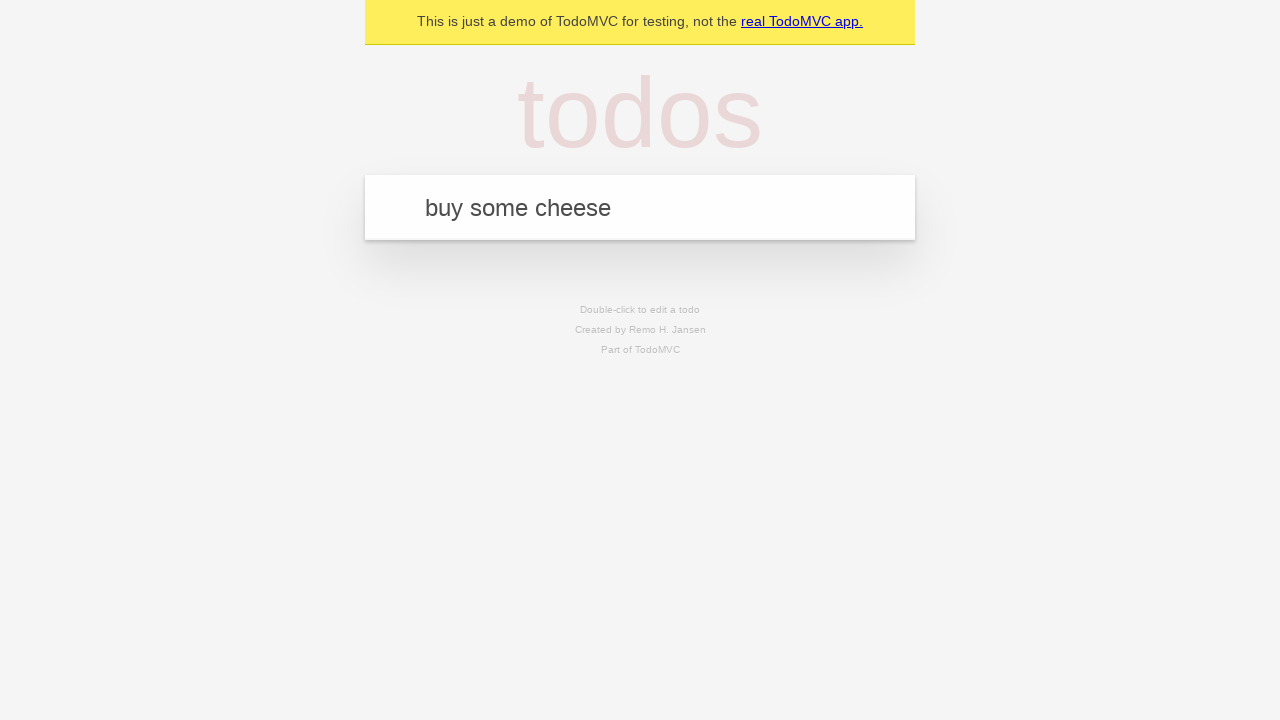

Pressed Enter to add first todo item on internal:attr=[placeholder="What needs to be done?"i]
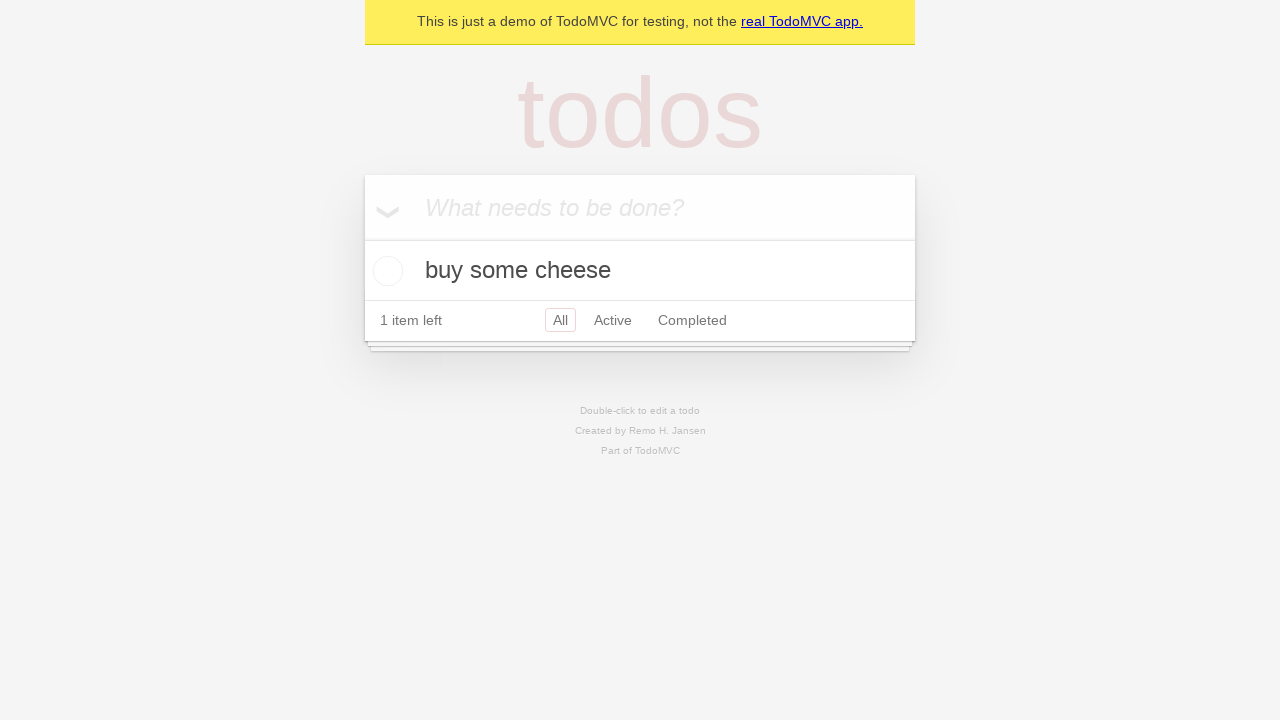

Filled todo input with 'feed the cat' on internal:attr=[placeholder="What needs to be done?"i]
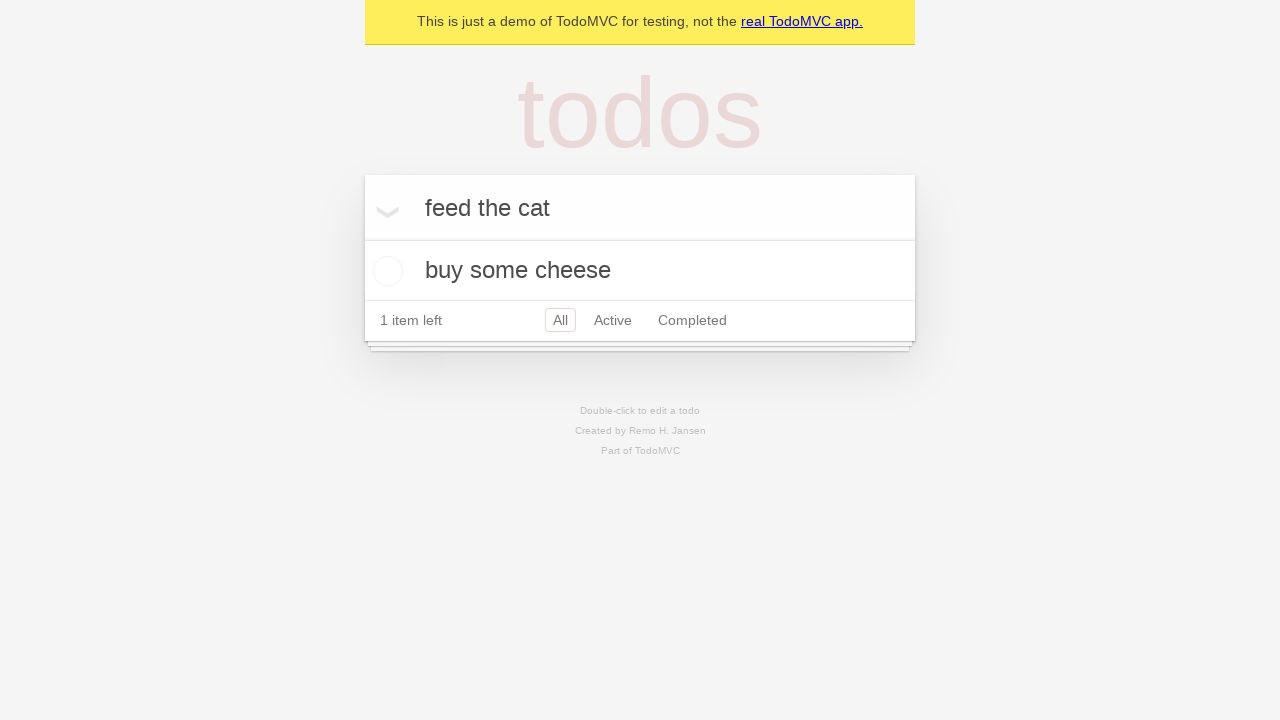

Pressed Enter to add second todo item on internal:attr=[placeholder="What needs to be done?"i]
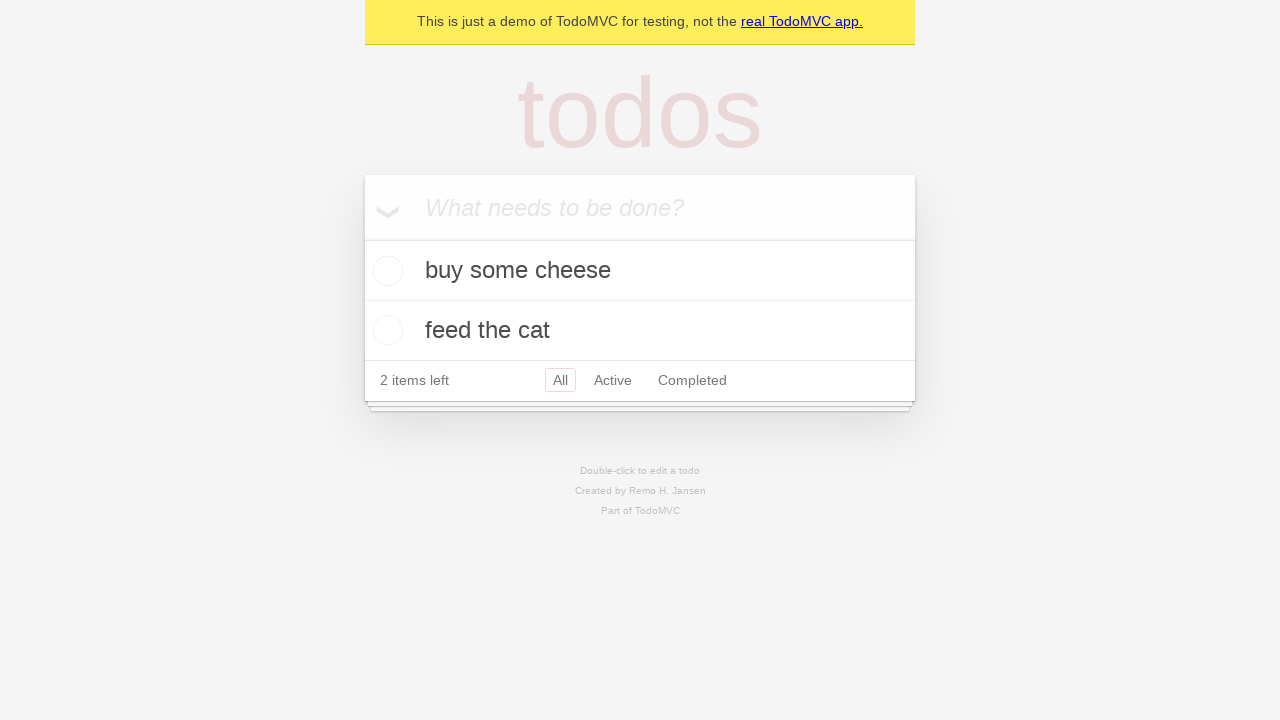

Filled todo input with 'book a doctors appointment' on internal:attr=[placeholder="What needs to be done?"i]
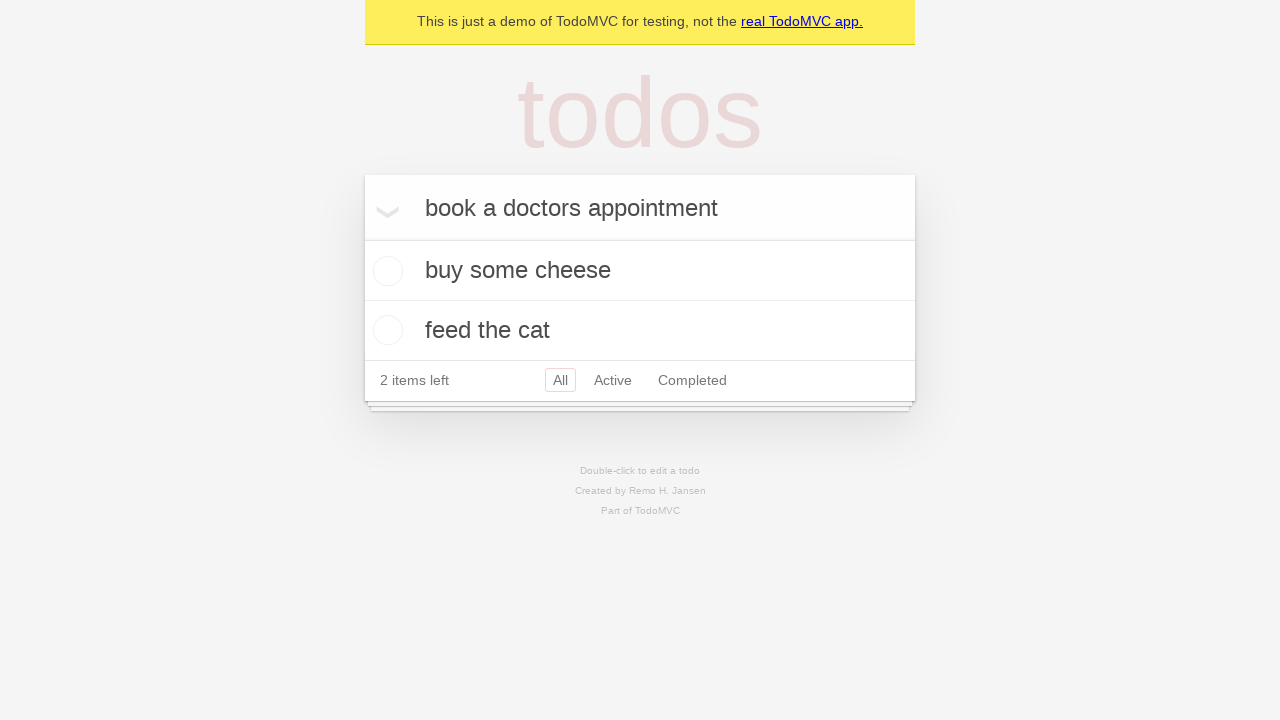

Pressed Enter to add third todo item on internal:attr=[placeholder="What needs to be done?"i]
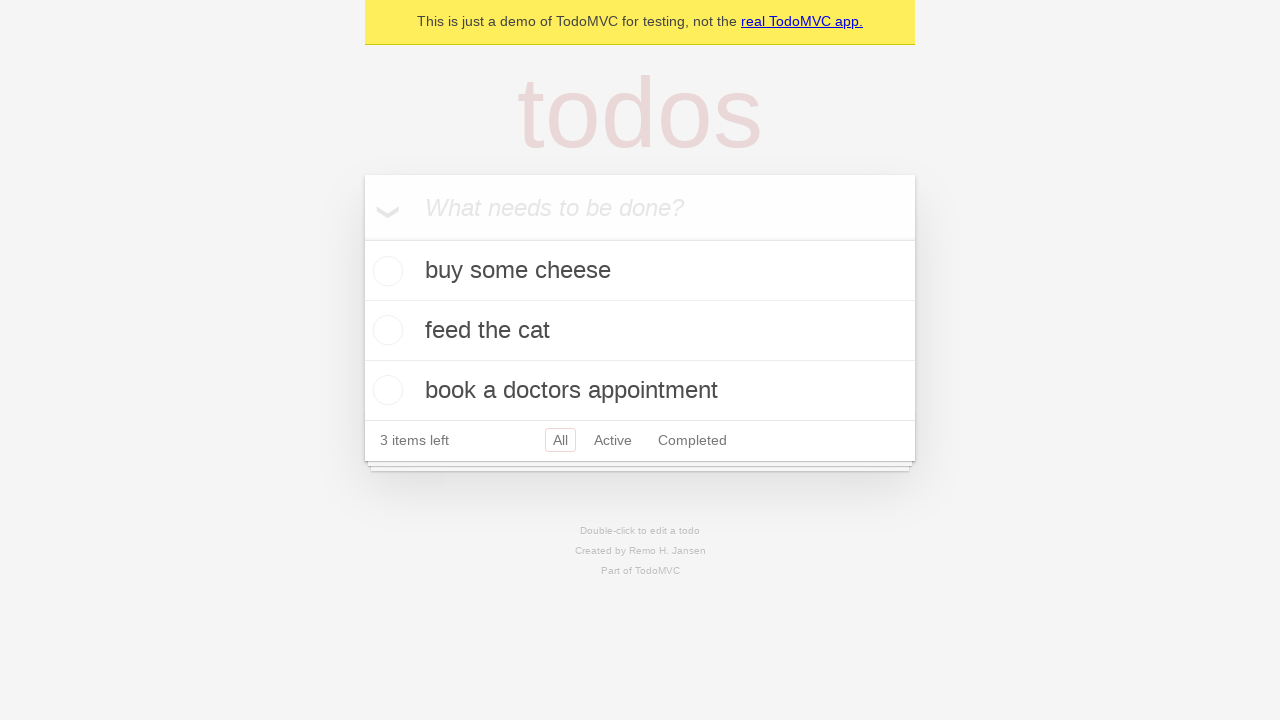

Waited for all three todo items to appear
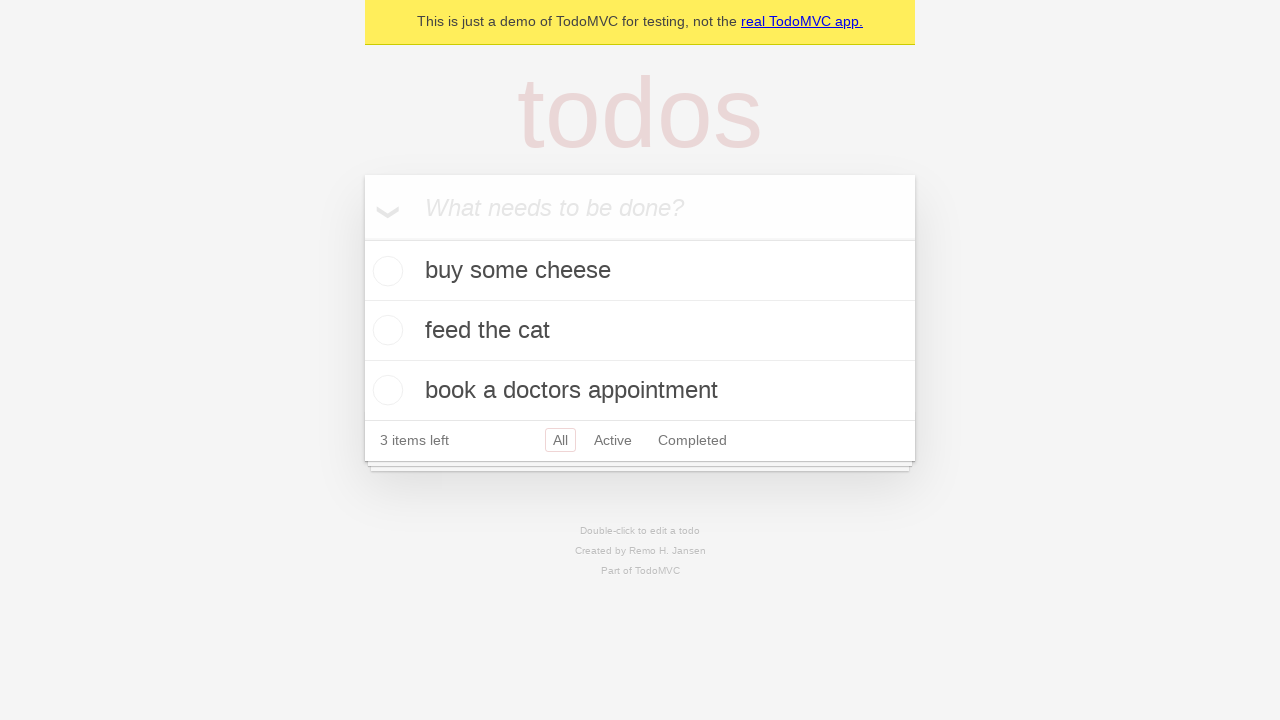

Checked 'Mark all as complete' checkbox to mark all items as completed at (362, 238) on internal:label="Mark all as complete"i
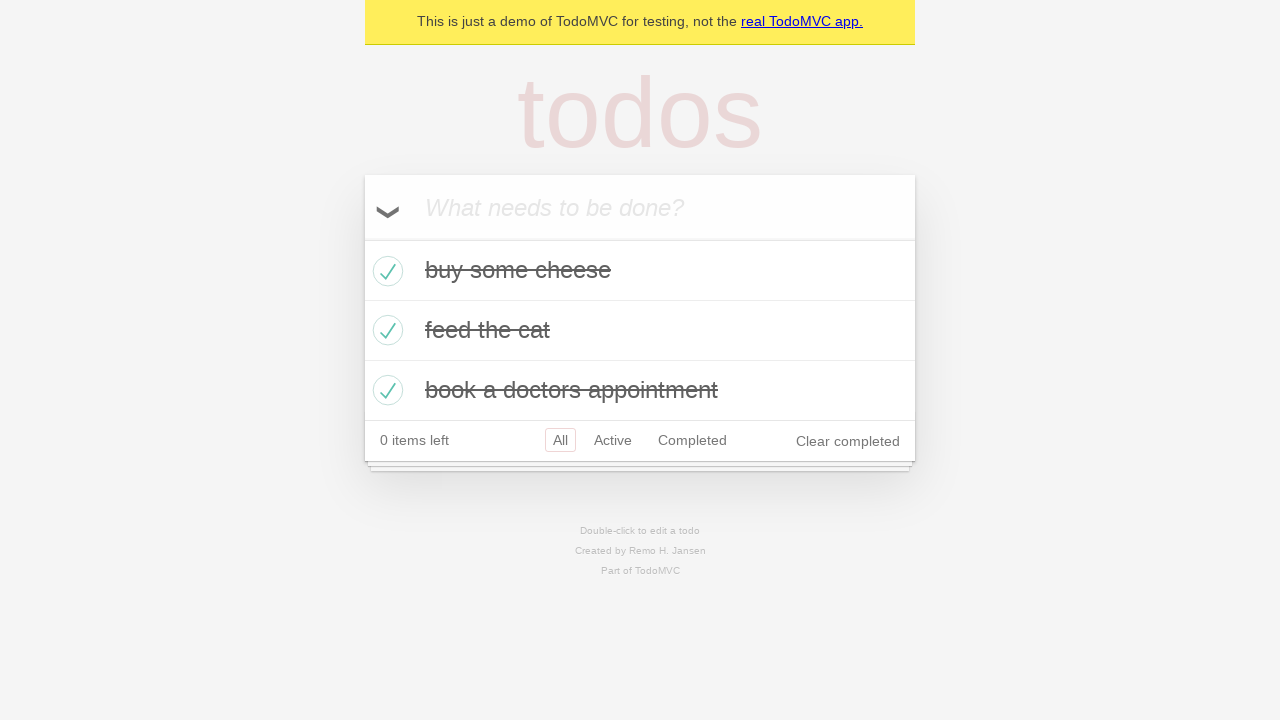

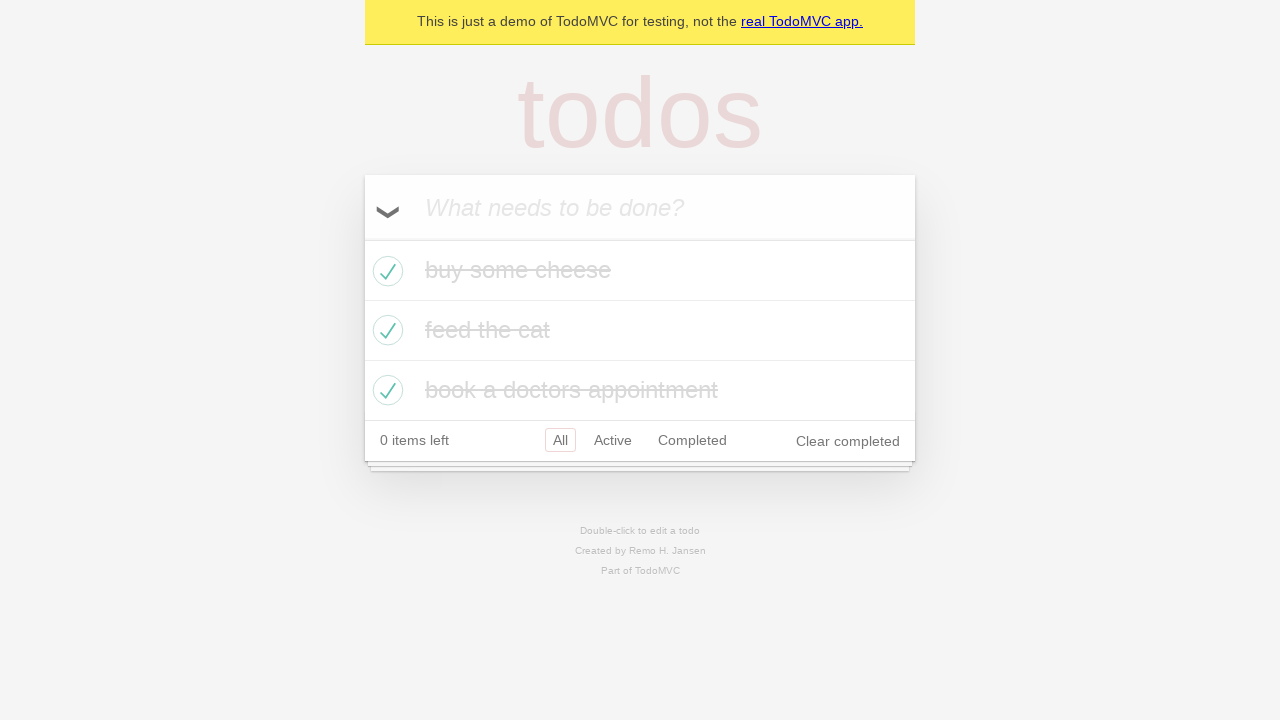